Tests the APCOA guest parking registration flow by filling in license plate and phone number, accepting terms and conditions, and completing the parking registration process.

Starting URL: https://online.mobilparkering.dk/12cdf204-d969-469a-9bd5-c1f1fc59ee34

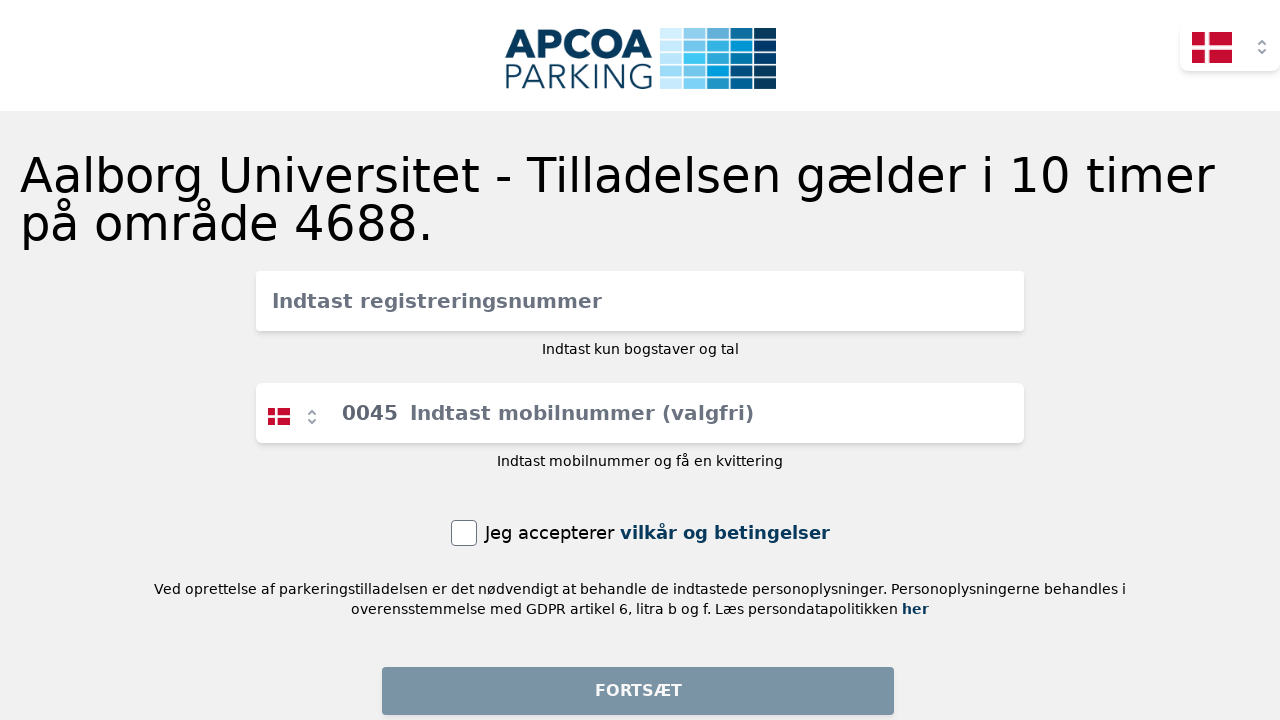

Filled license plate field with 'AB12345' on #inline-full-name
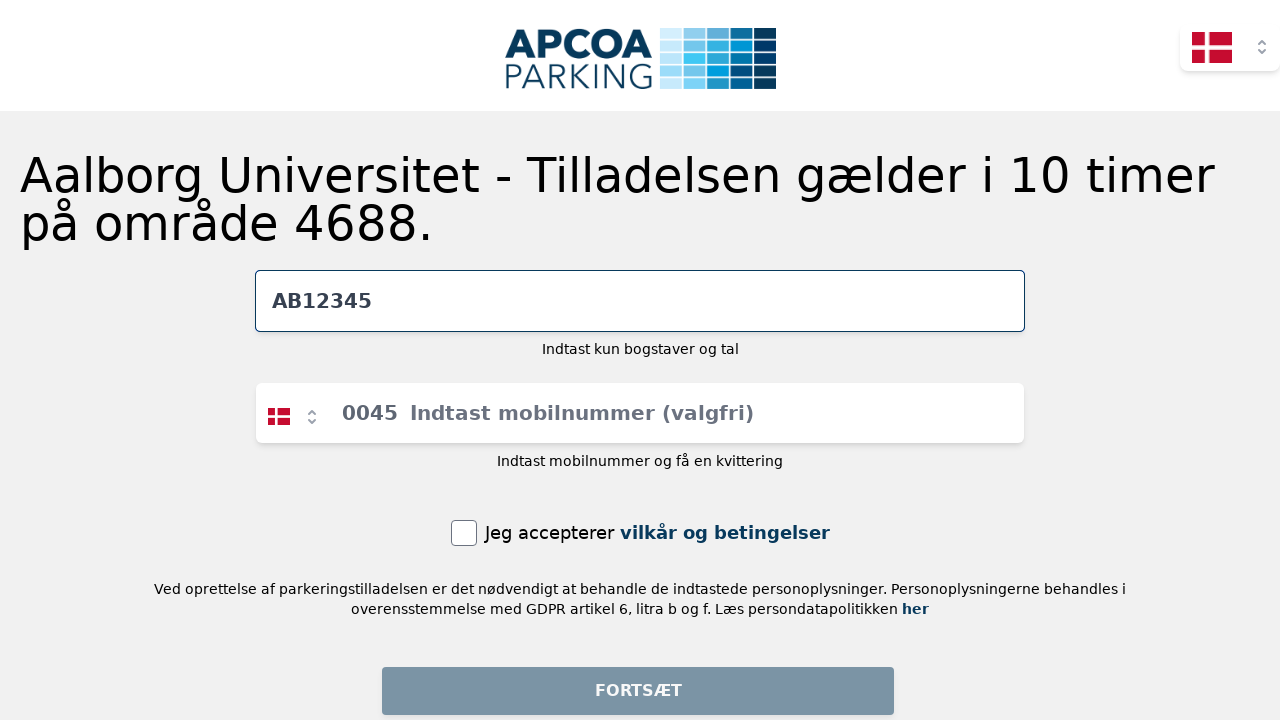

Filled phone number field with '45678901' on input[placeholder="Indtast mobilnummer (valgfri)"]
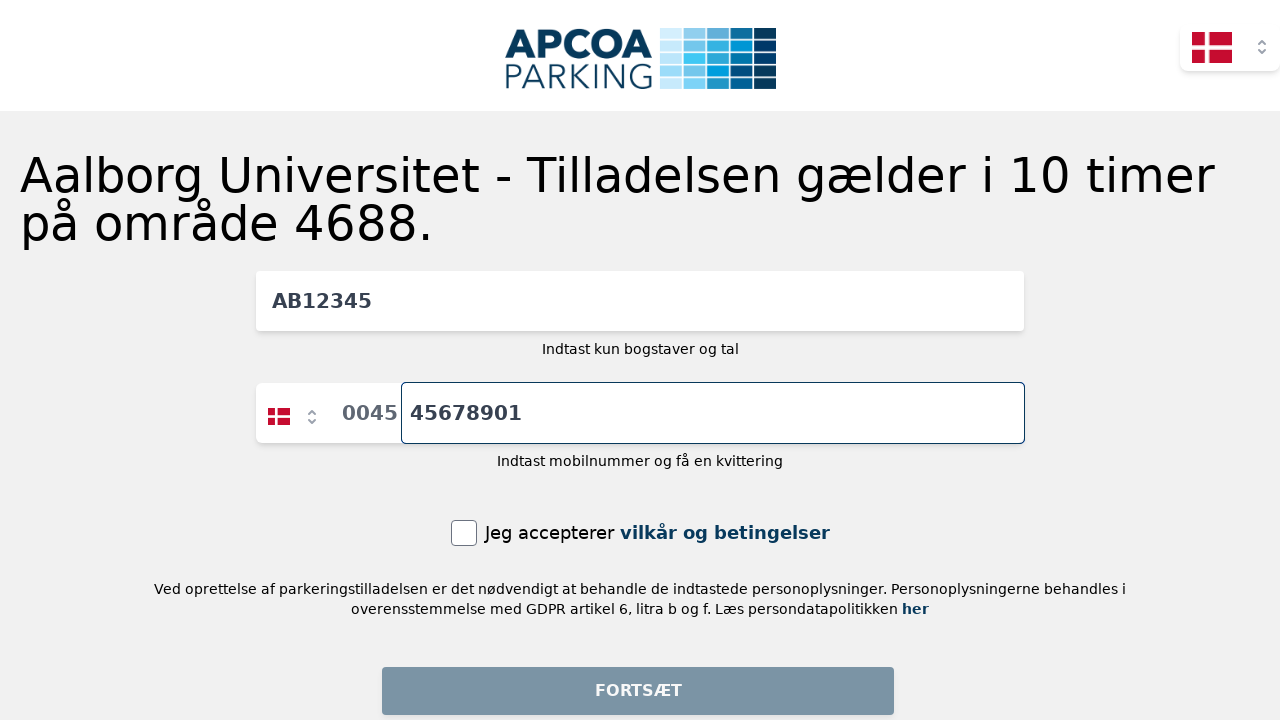

Accepted terms and conditions checkbox at (464, 533) on internal:label="Jeg accepterer"i
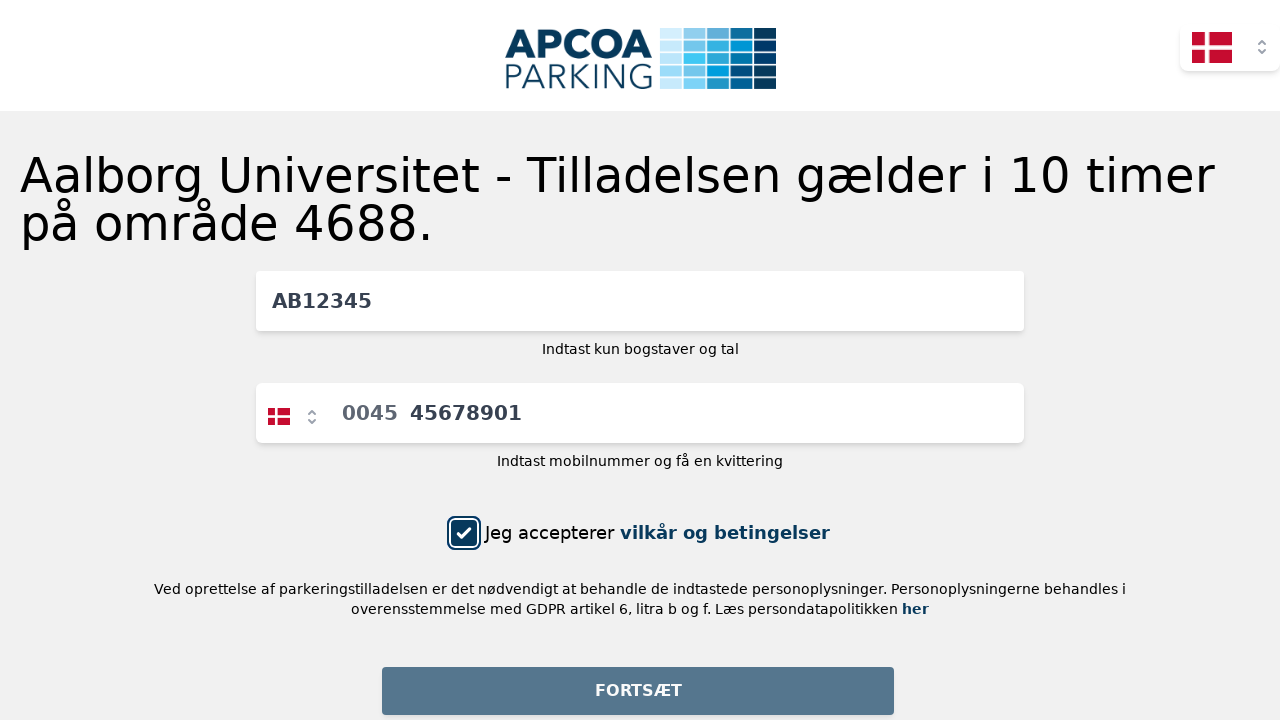

Clicked 'Fortsæt' button to continue to confirmation page at (638, 691) on internal:text="Forts\u00e6t"i
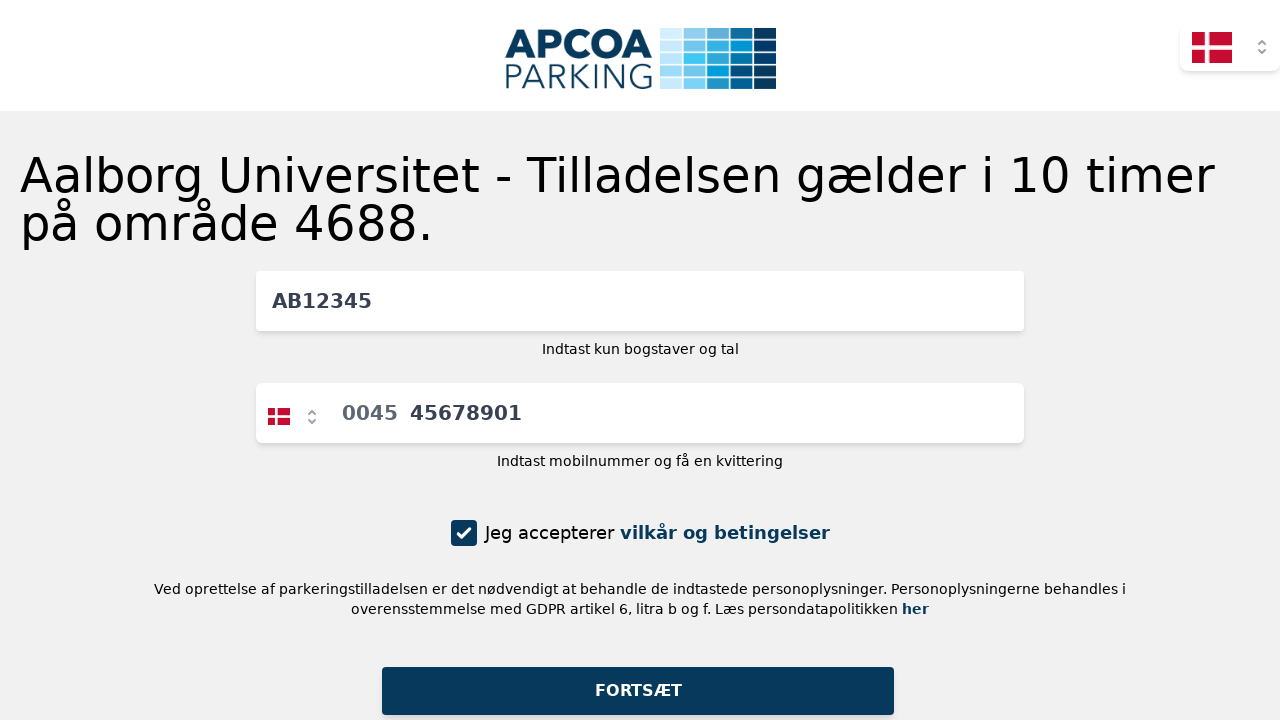

Confirmation page loaded
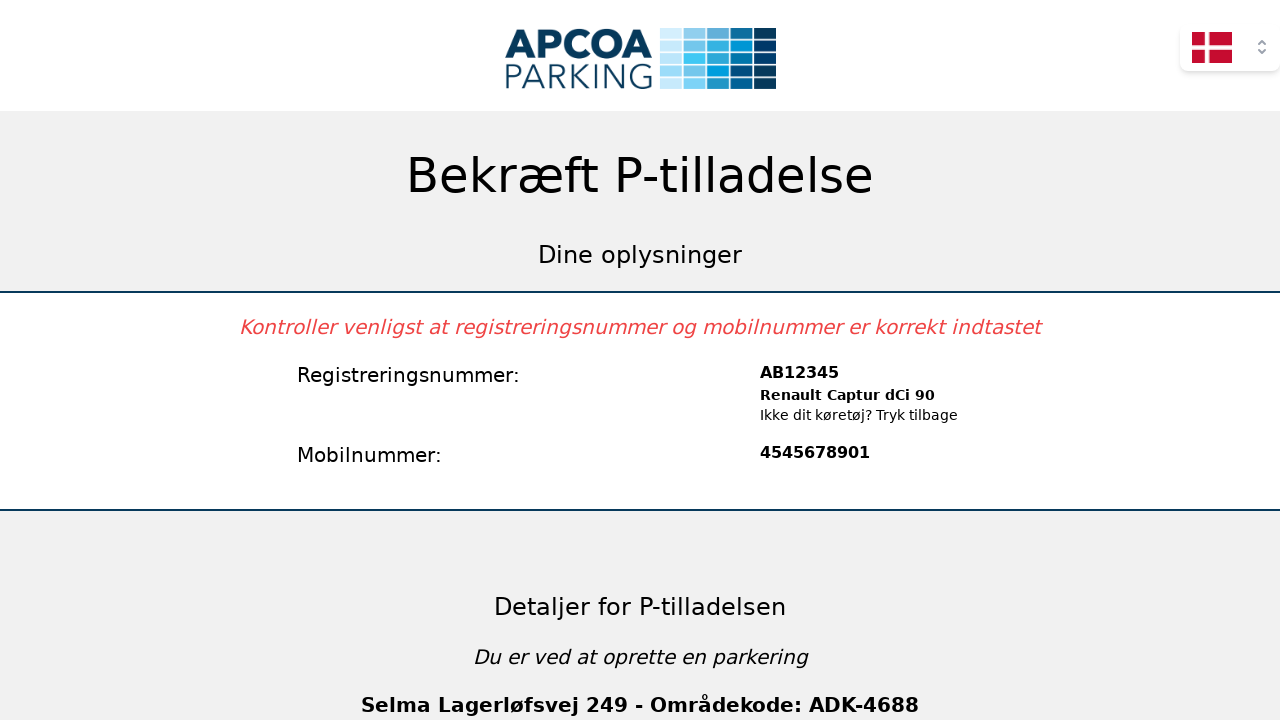

Clicked 'Bekræft og opret' button to confirm and create registration at (638, 586) on internal:text="Bekr\u00e6ft og opret"i
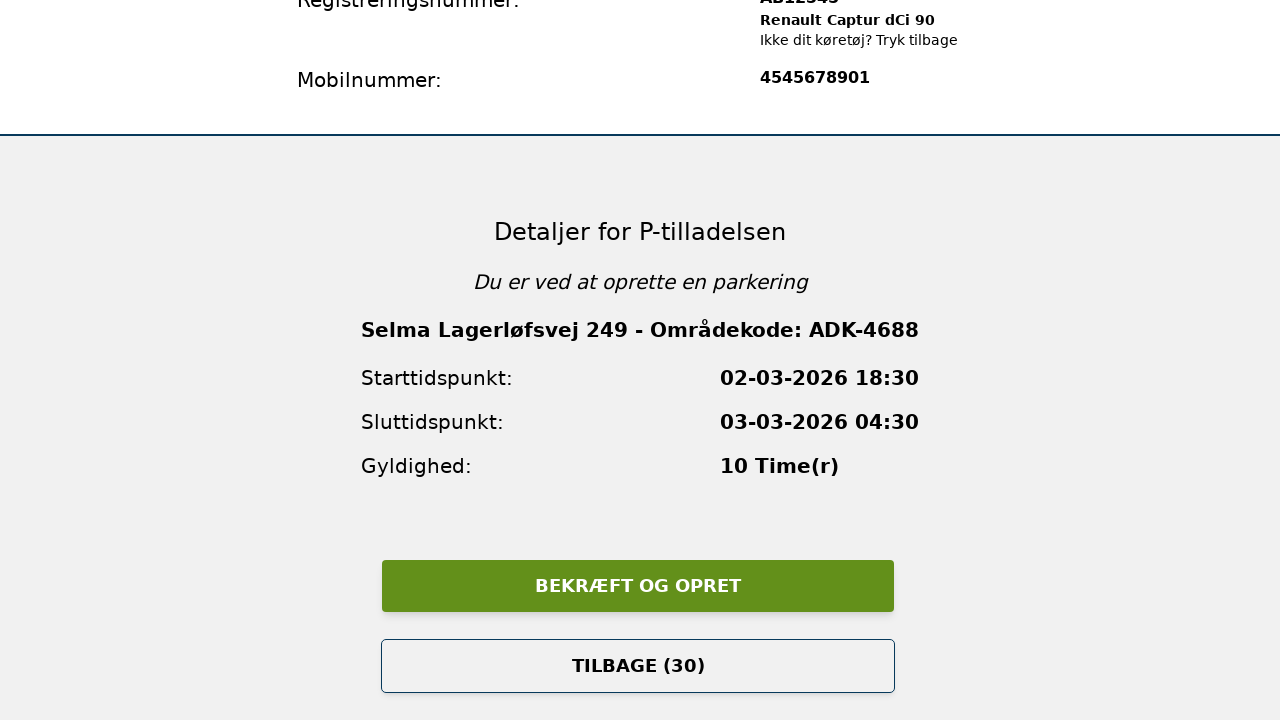

Receipt page loaded - guest parking registration completed
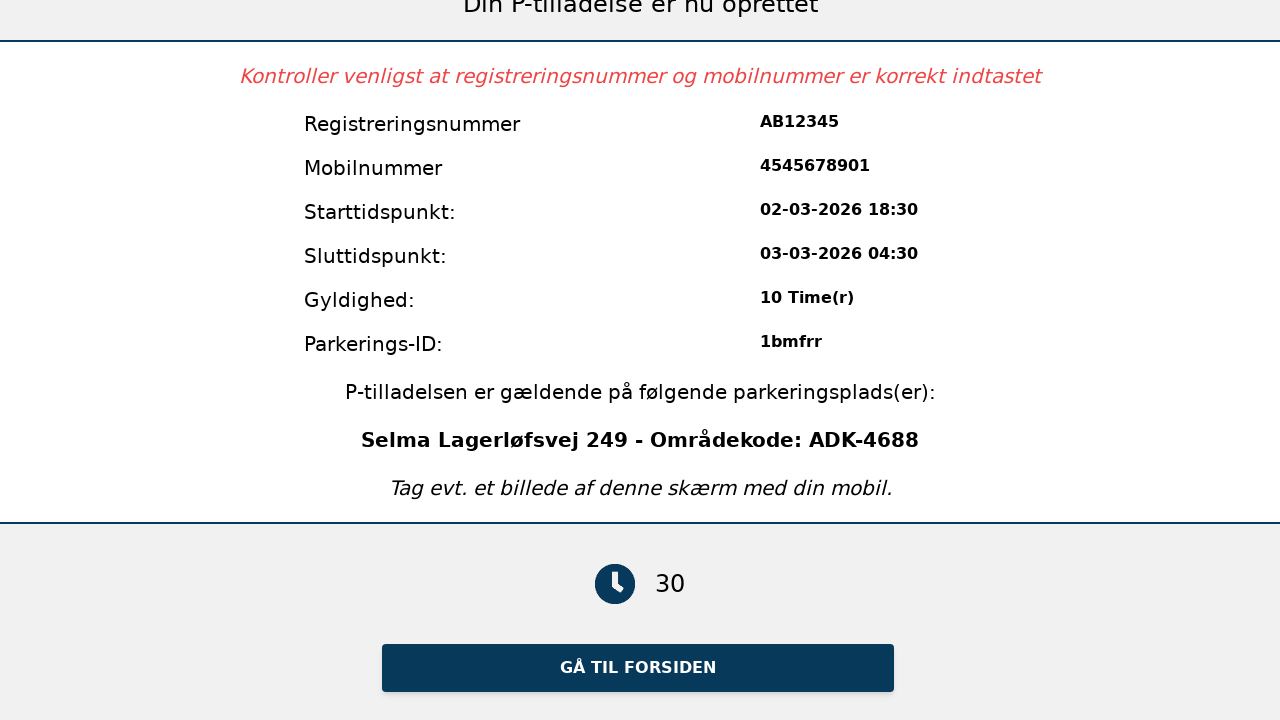

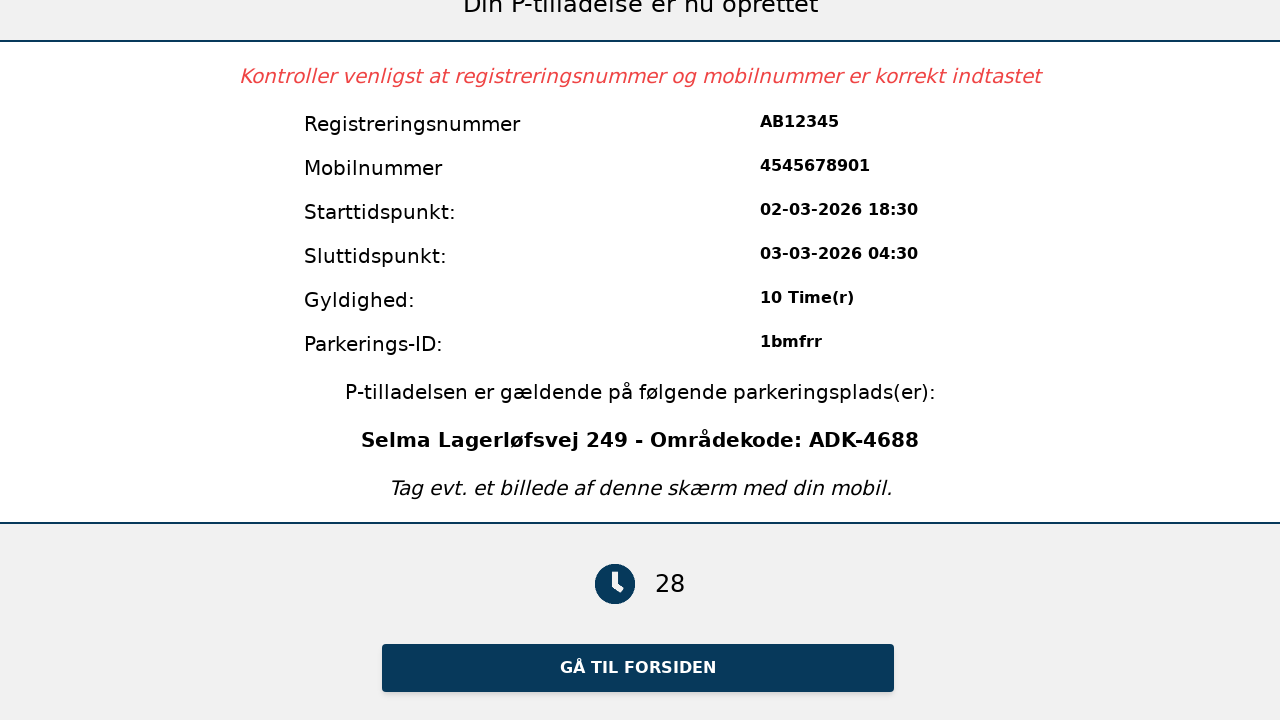